Tests reading cookies from the page, verifying the count and values of existing cookies

Starting URL: https://bonigarcia.dev/selenium-webdriver-java/cookies.html

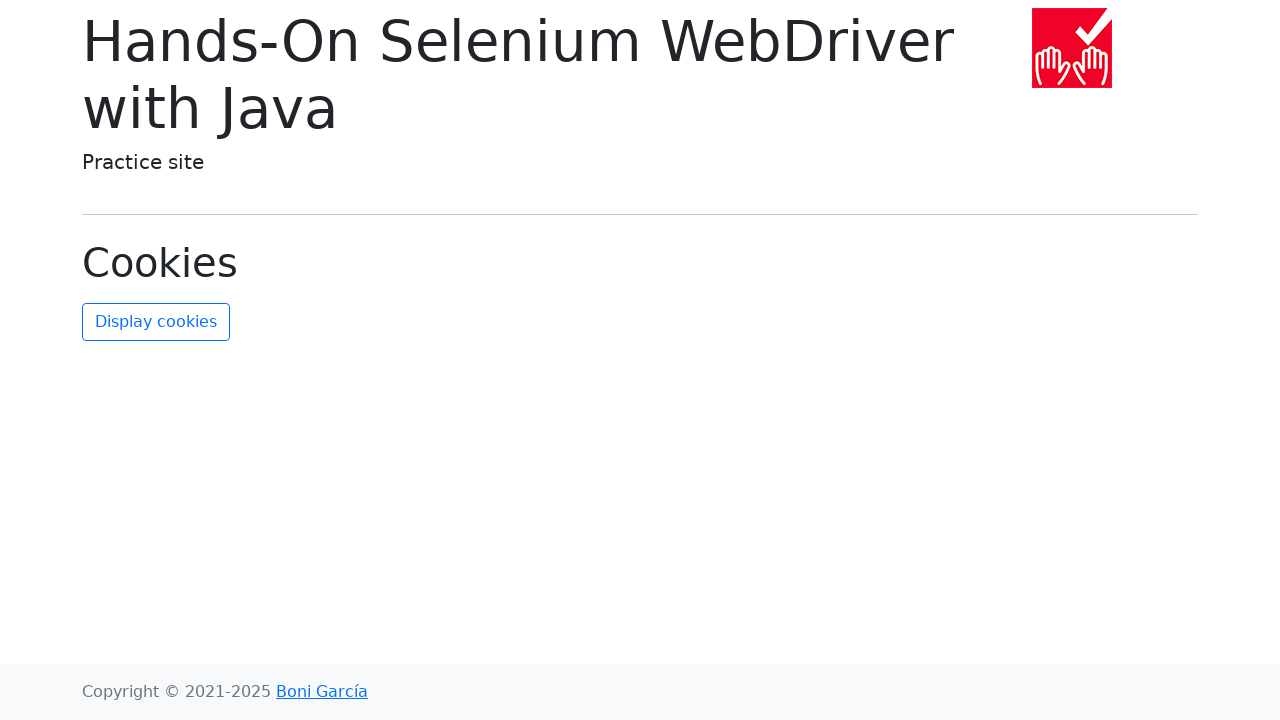

Navigated to cookies test page
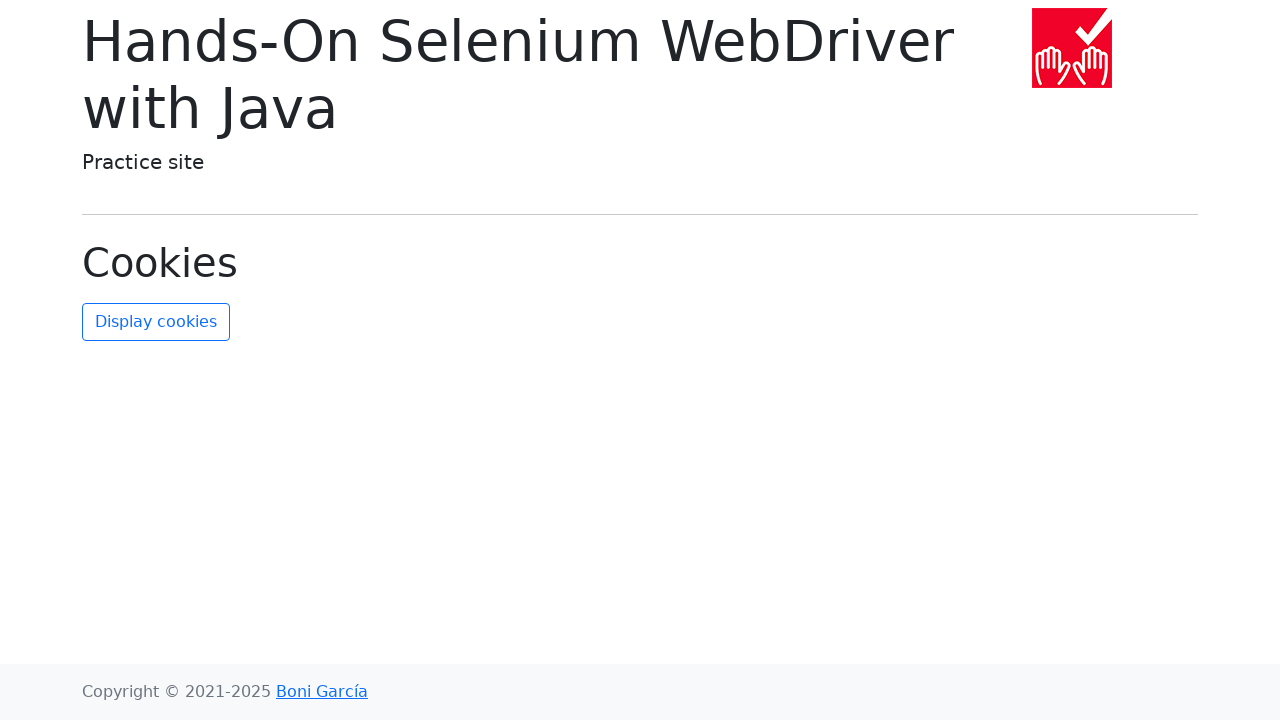

Retrieved all cookies from context
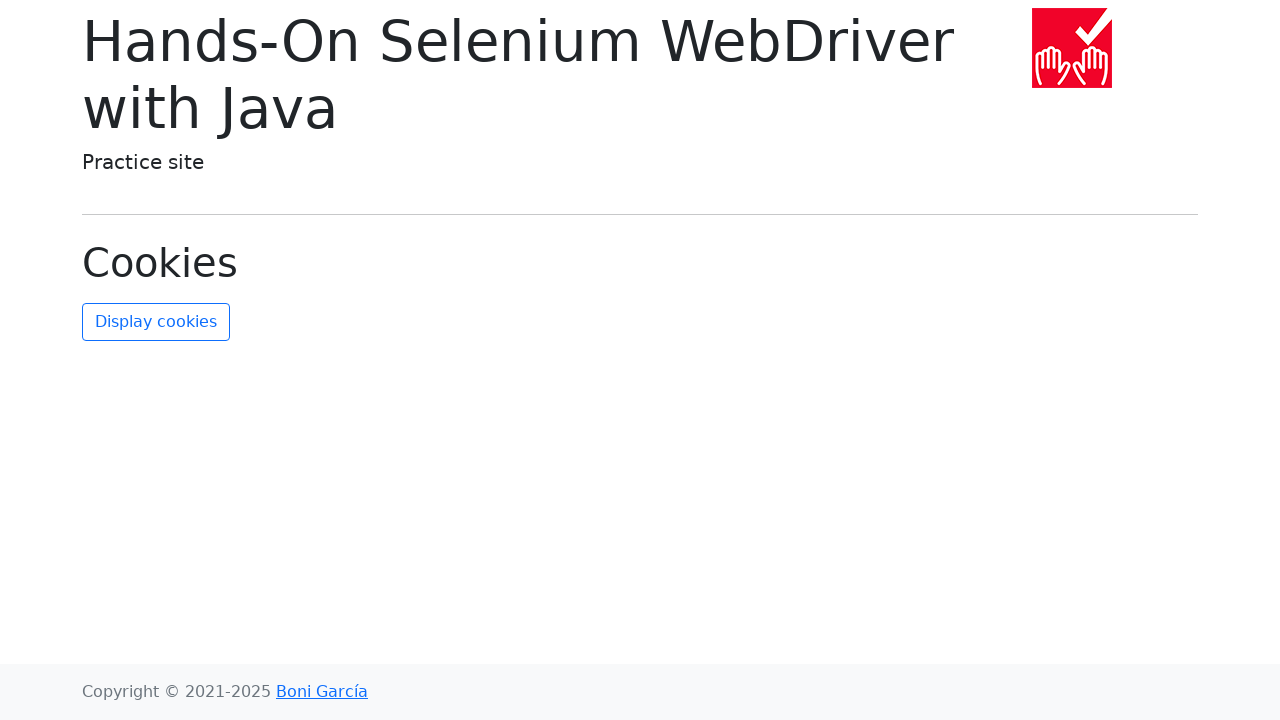

Verified that exactly 2 cookies exist
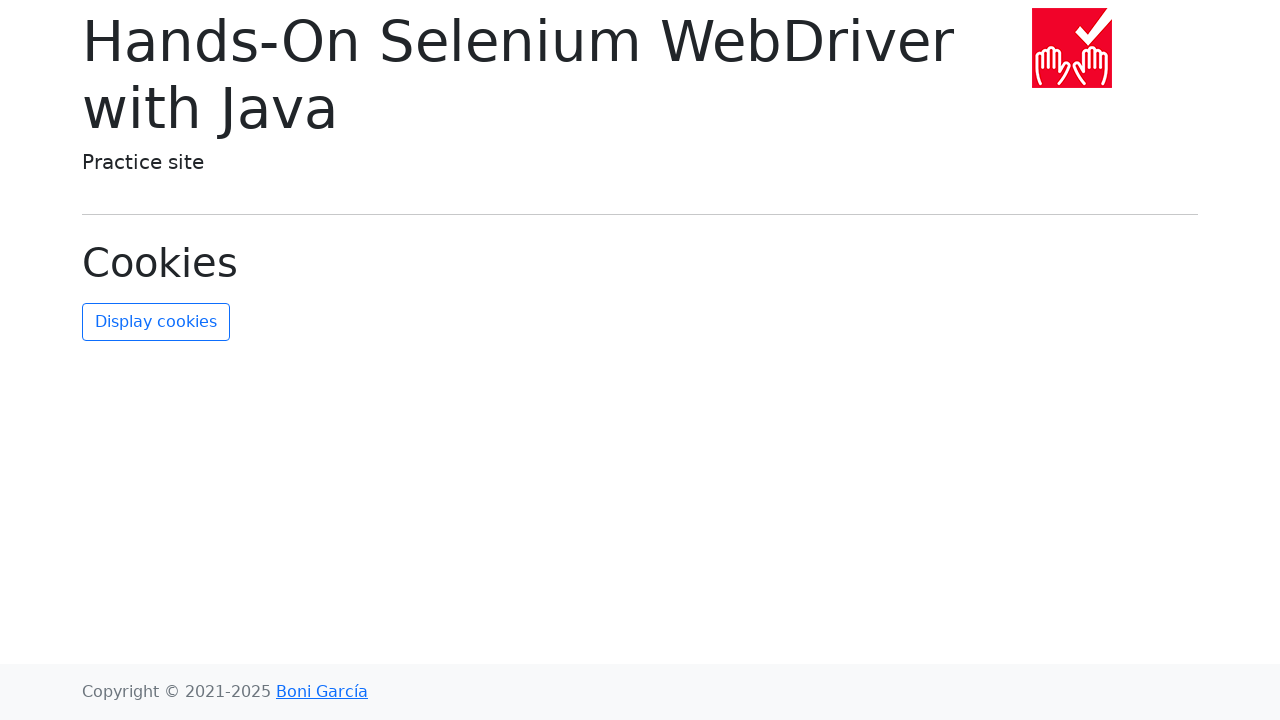

Found username cookie in cookies list
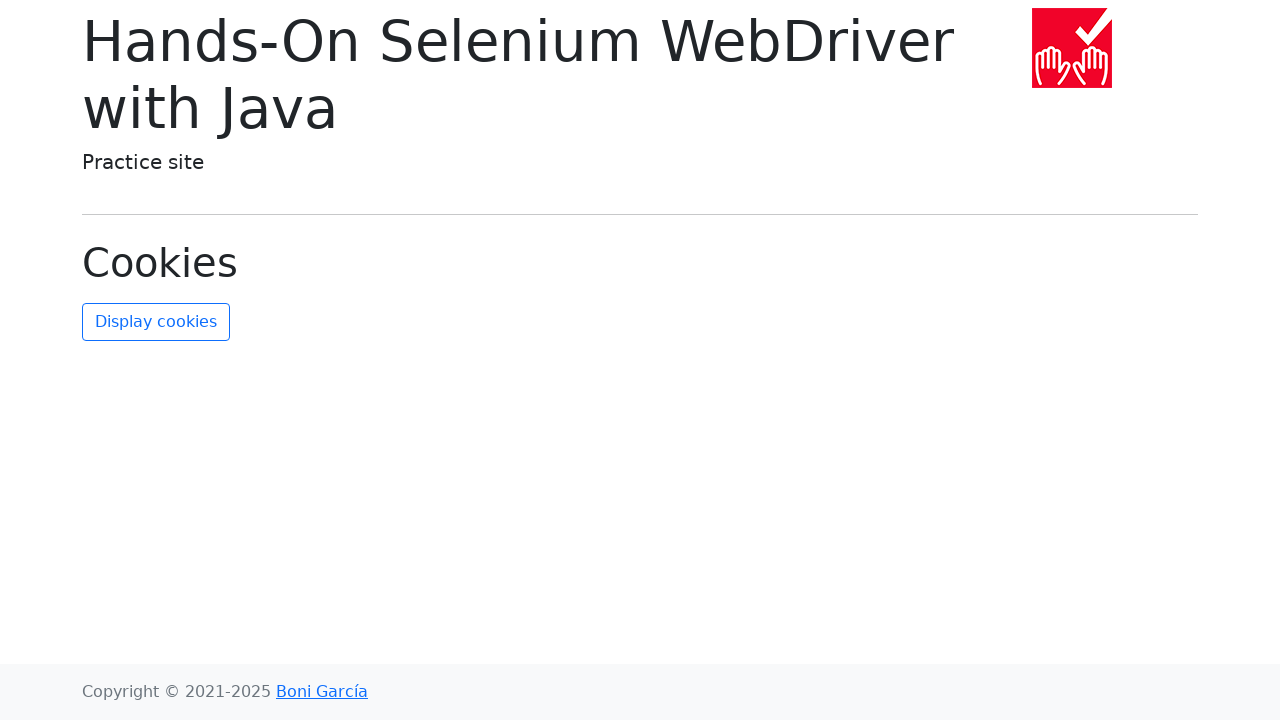

Verified username cookie is not None
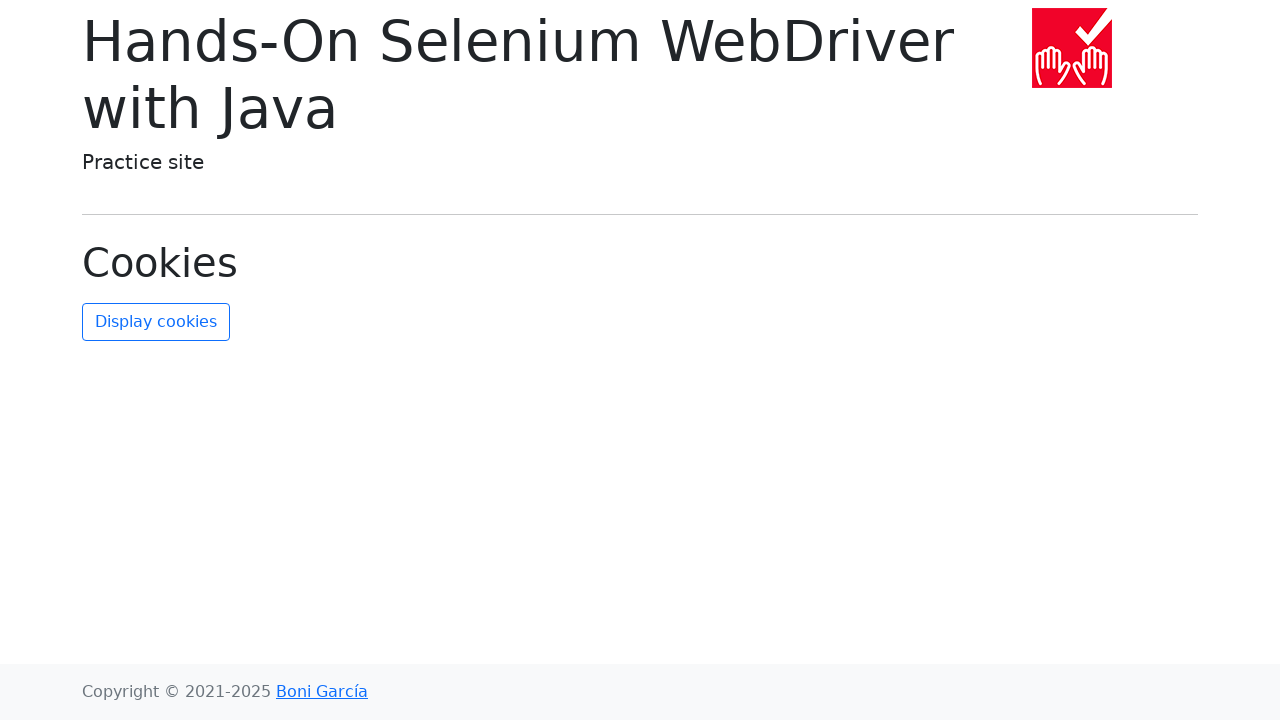

Verified username cookie value equals 'John Doe'
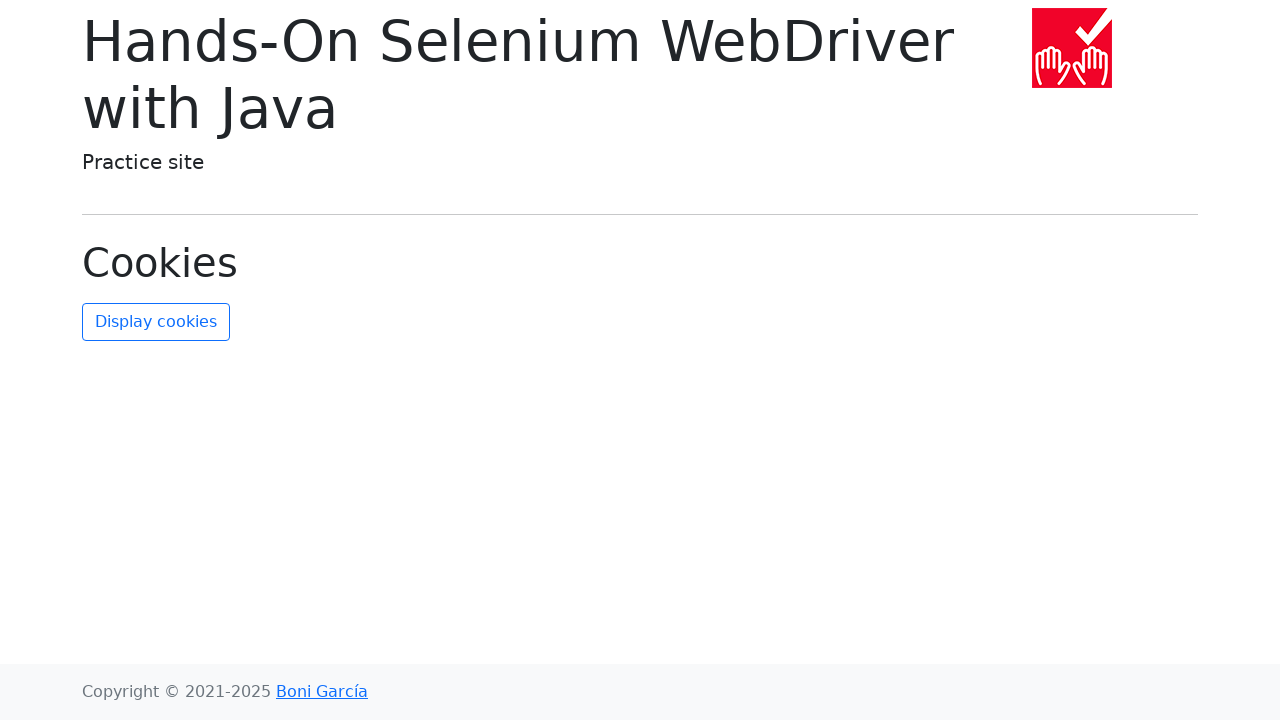

Verified username cookie path equals '/'
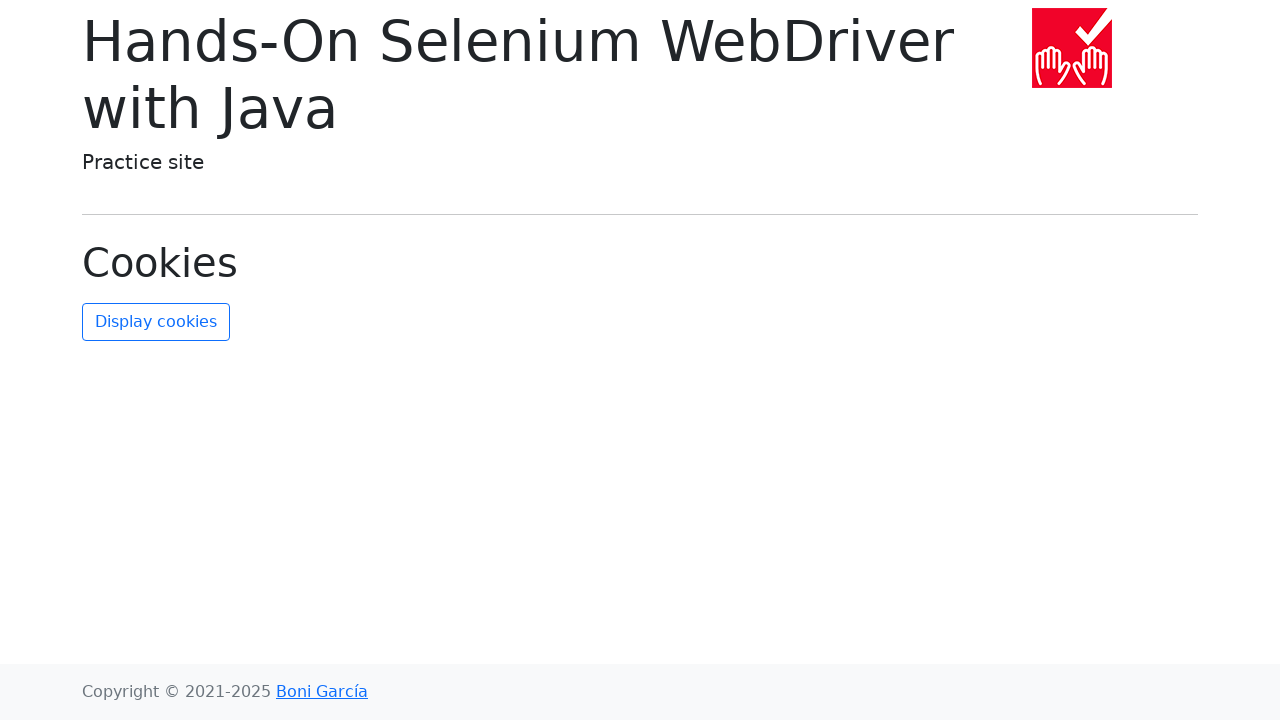

Clicked refresh button to display cookies in UI at (156, 322) on #refresh-cookies
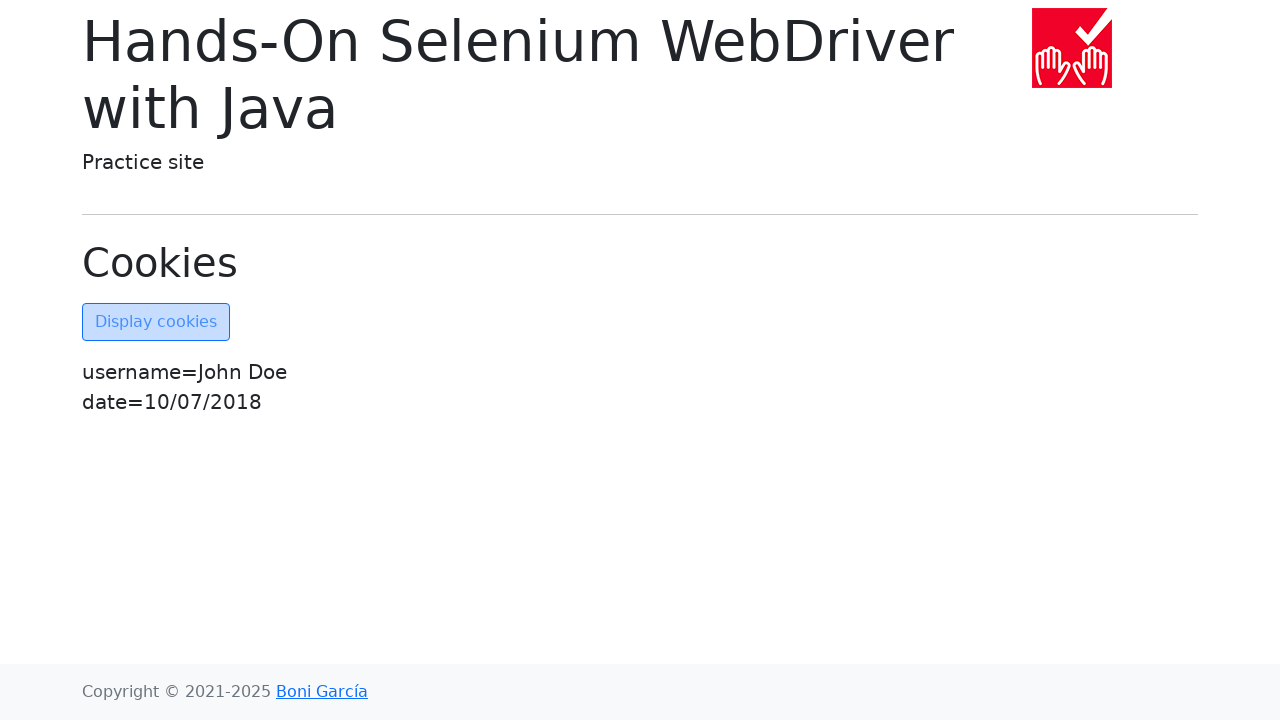

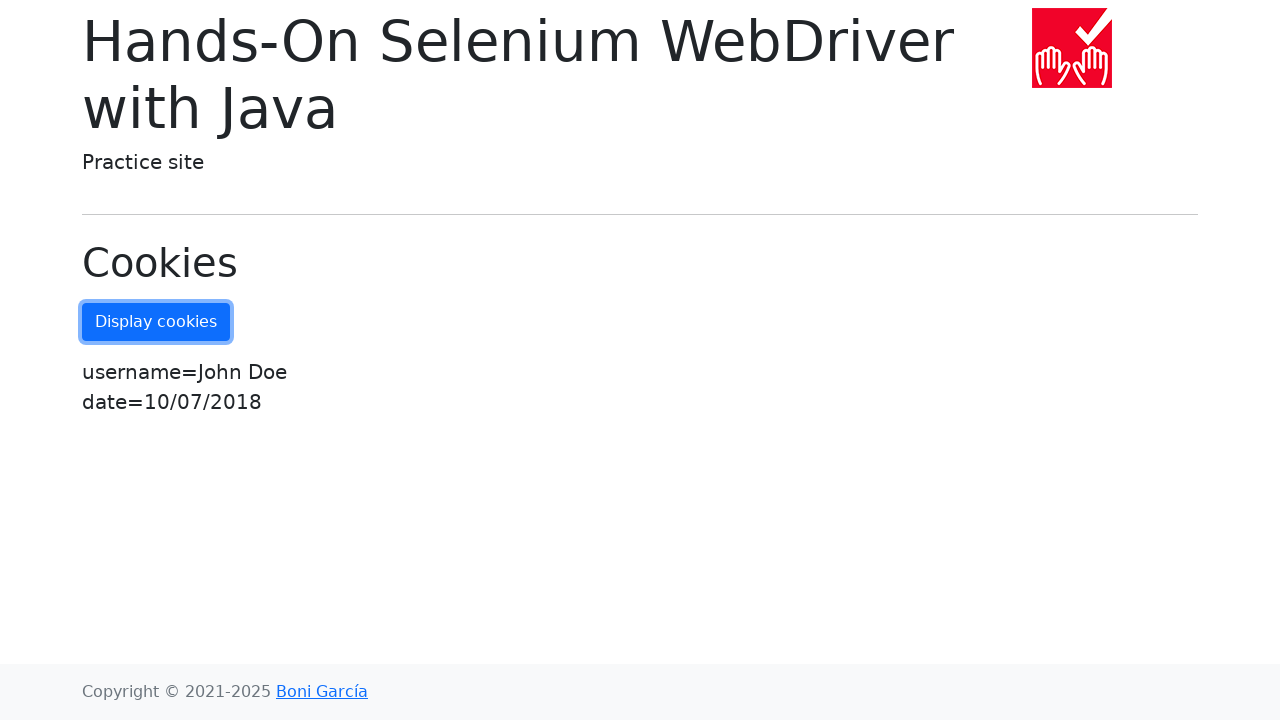